Tests that clicking the All link displays all items regardless of completion status.

Starting URL: https://demo.playwright.dev/todomvc

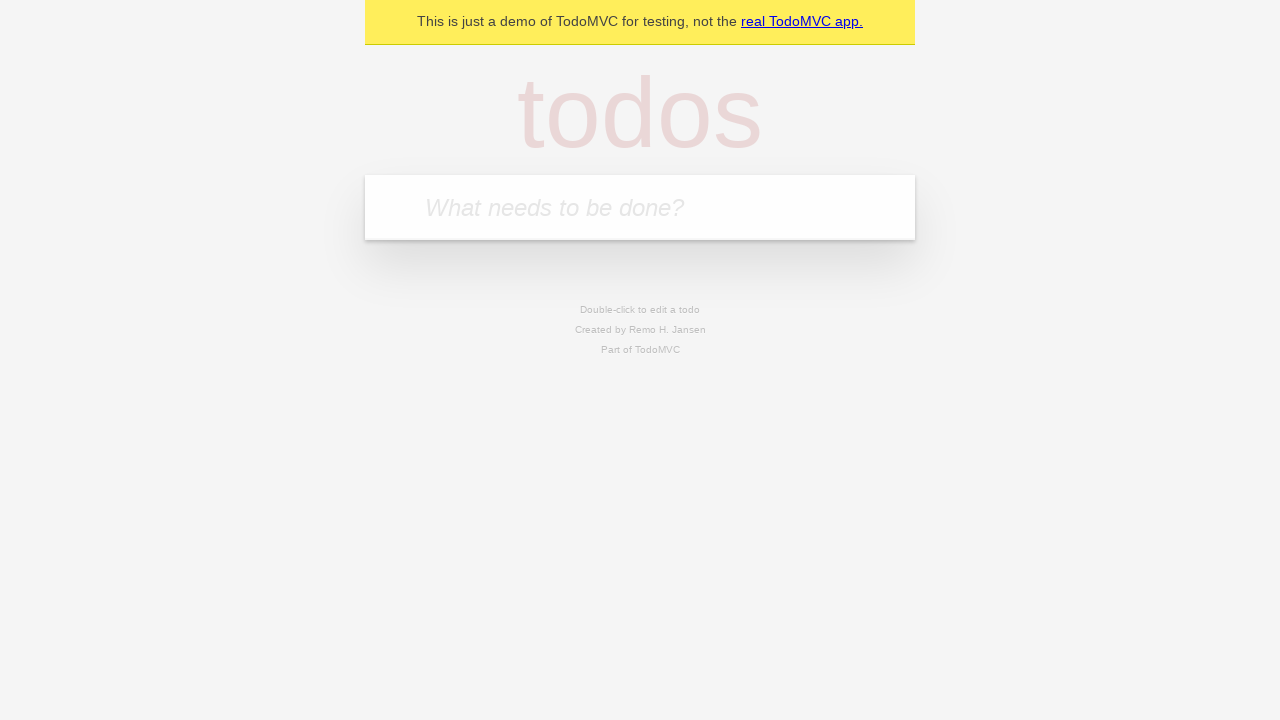

Filled input field with 'buy some cheese' on internal:attr=[placeholder="What needs to be done?"i]
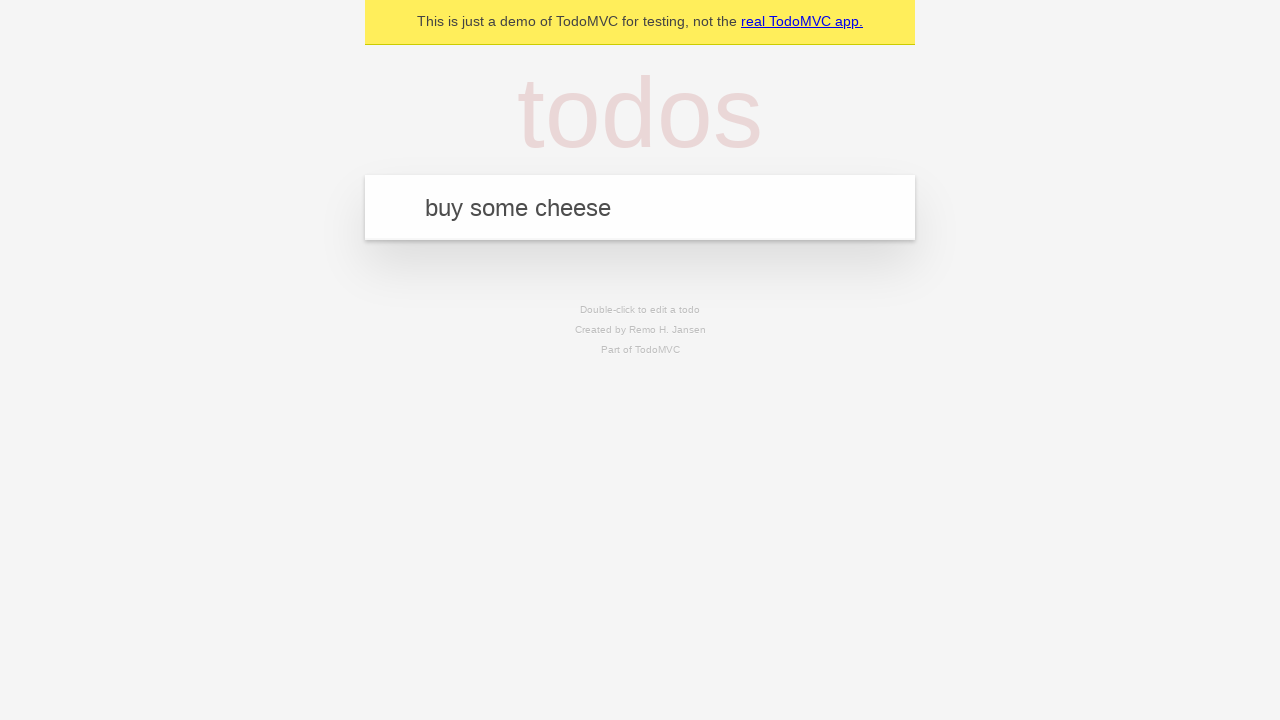

Pressed Enter to add first todo item on internal:attr=[placeholder="What needs to be done?"i]
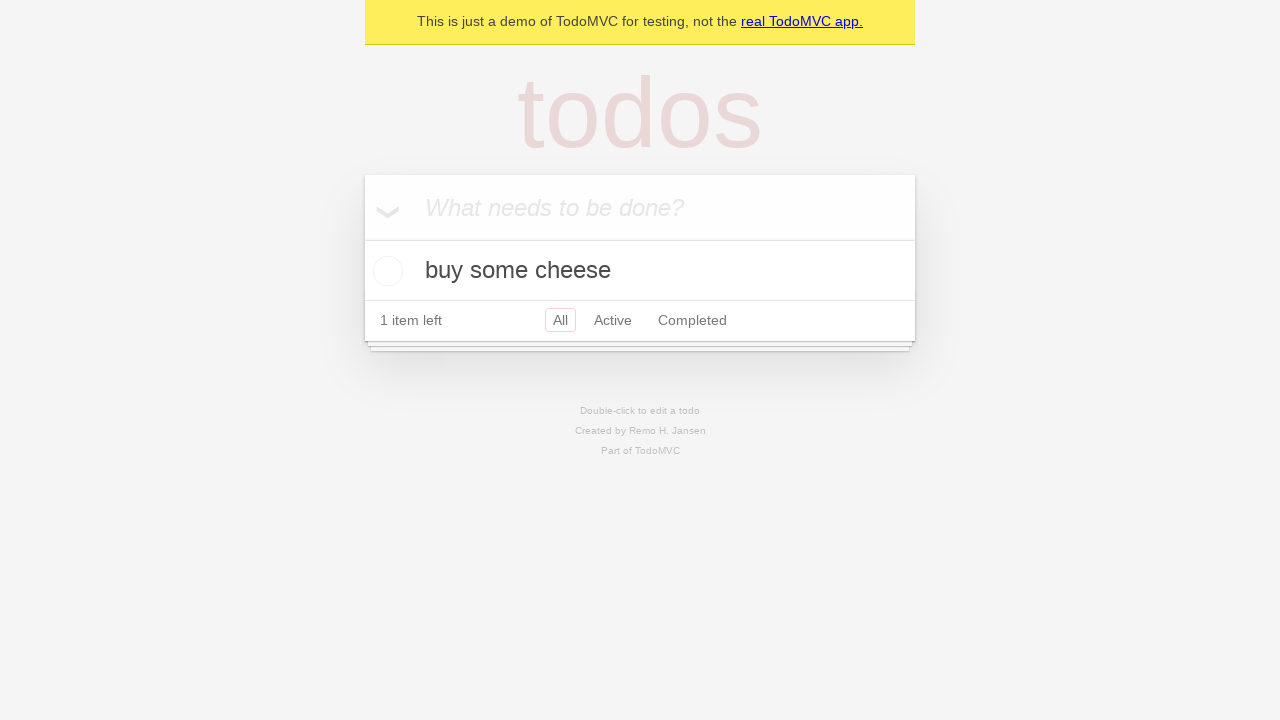

Filled input field with 'feed the cat' on internal:attr=[placeholder="What needs to be done?"i]
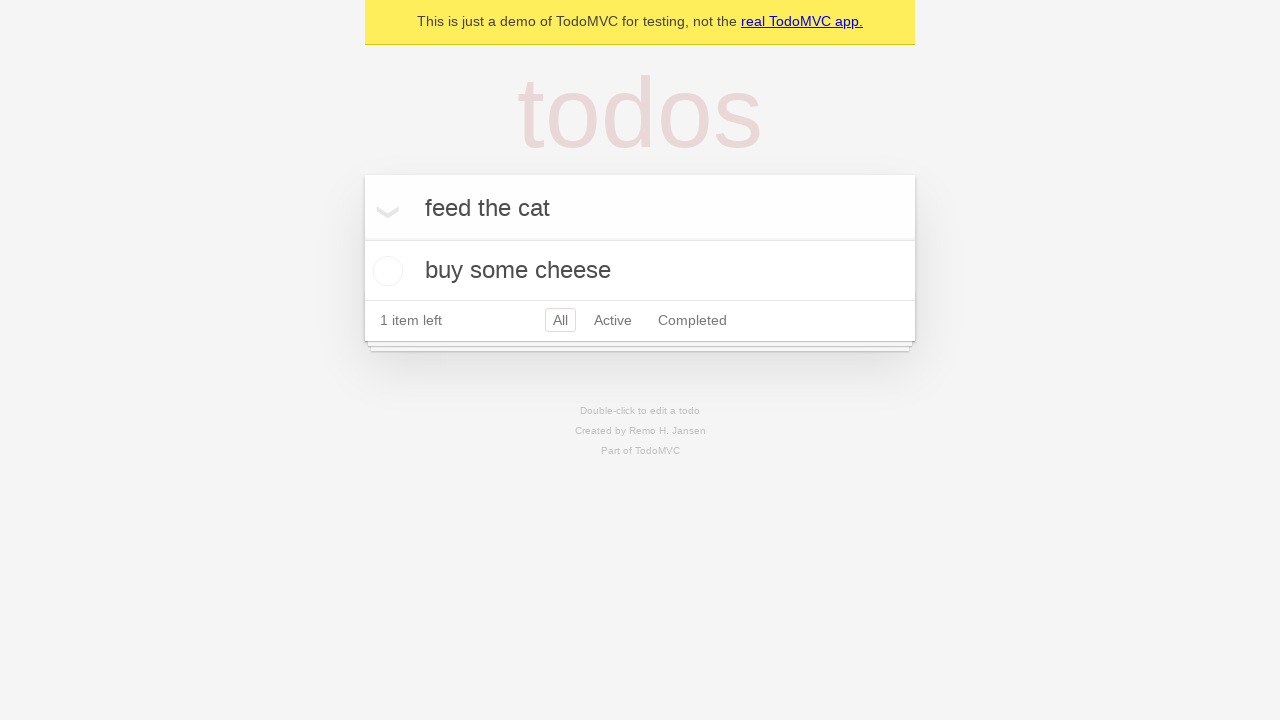

Pressed Enter to add second todo item on internal:attr=[placeholder="What needs to be done?"i]
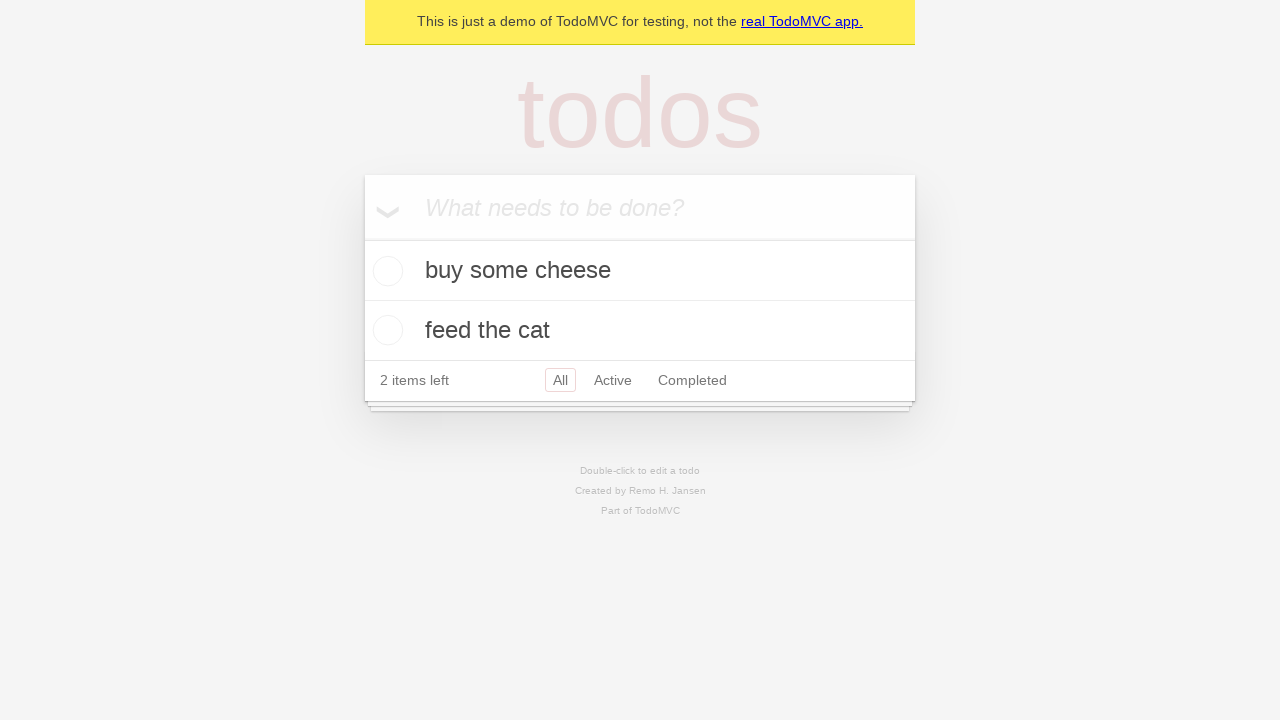

Filled input field with 'book a doctors appointment' on internal:attr=[placeholder="What needs to be done?"i]
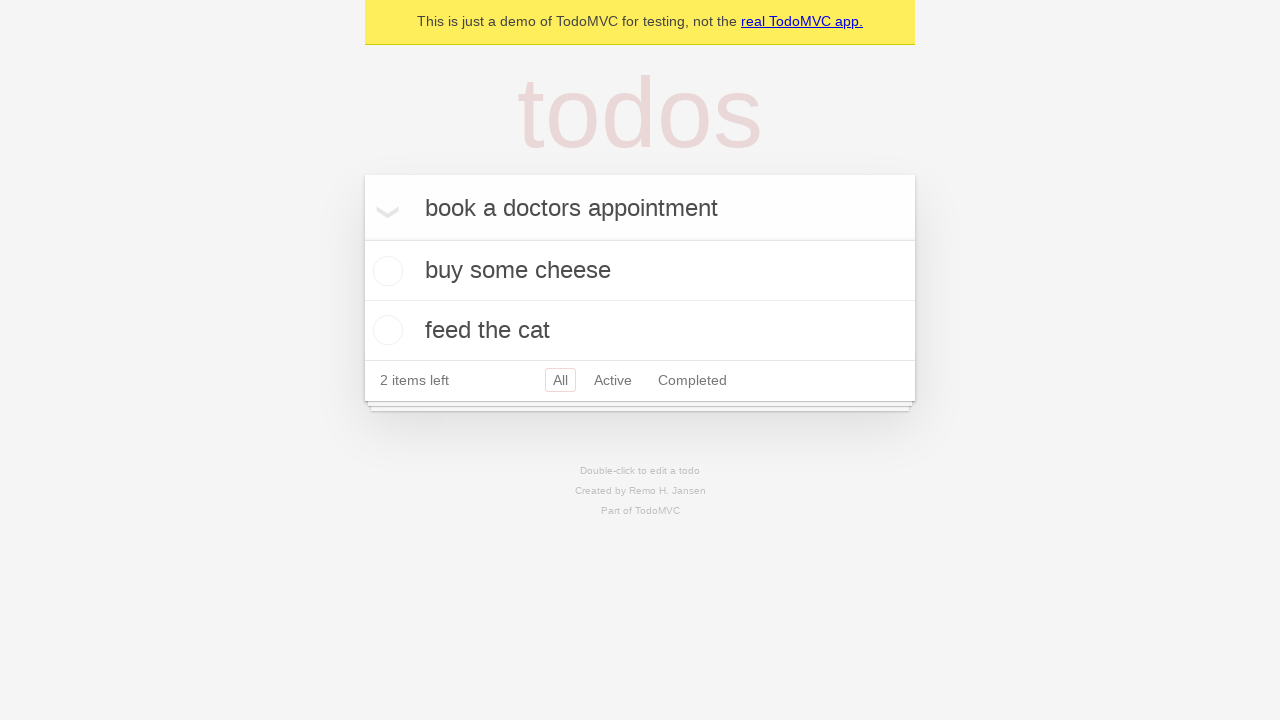

Pressed Enter to add third todo item on internal:attr=[placeholder="What needs to be done?"i]
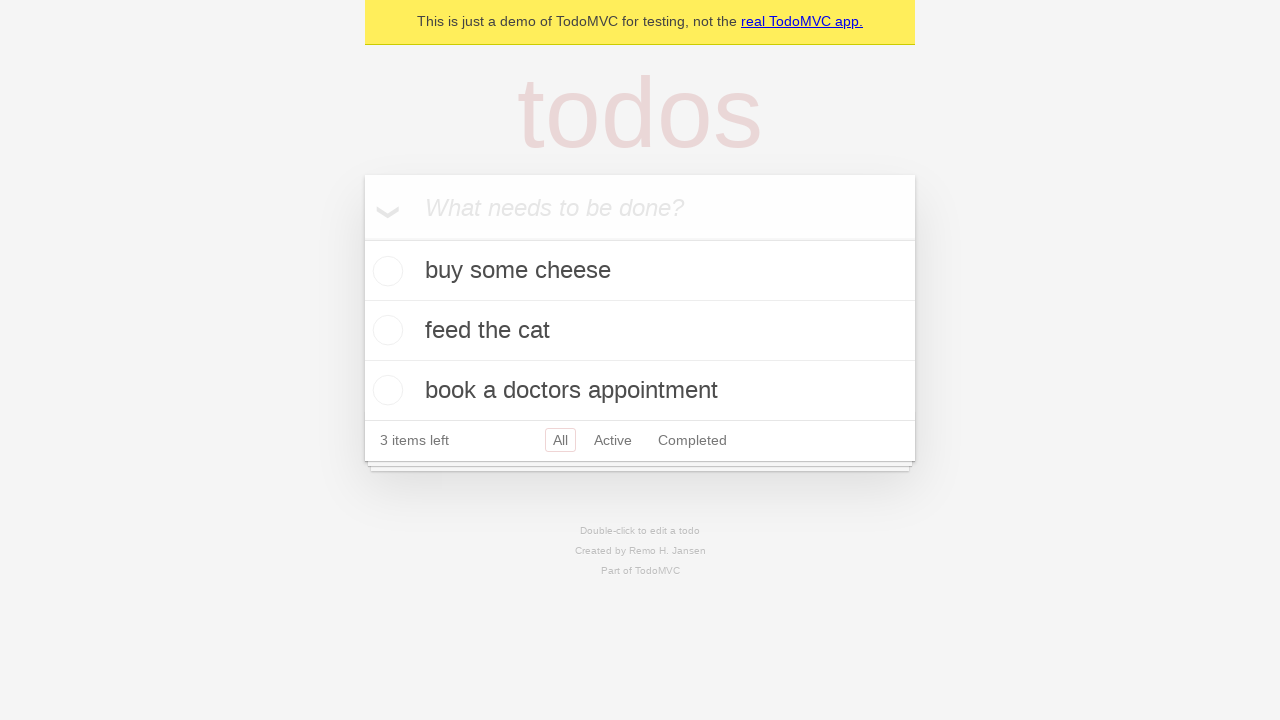

Checked the second todo item (feed the cat) at (385, 330) on internal:testid=[data-testid="todo-item"s] >> nth=1 >> internal:role=checkbox
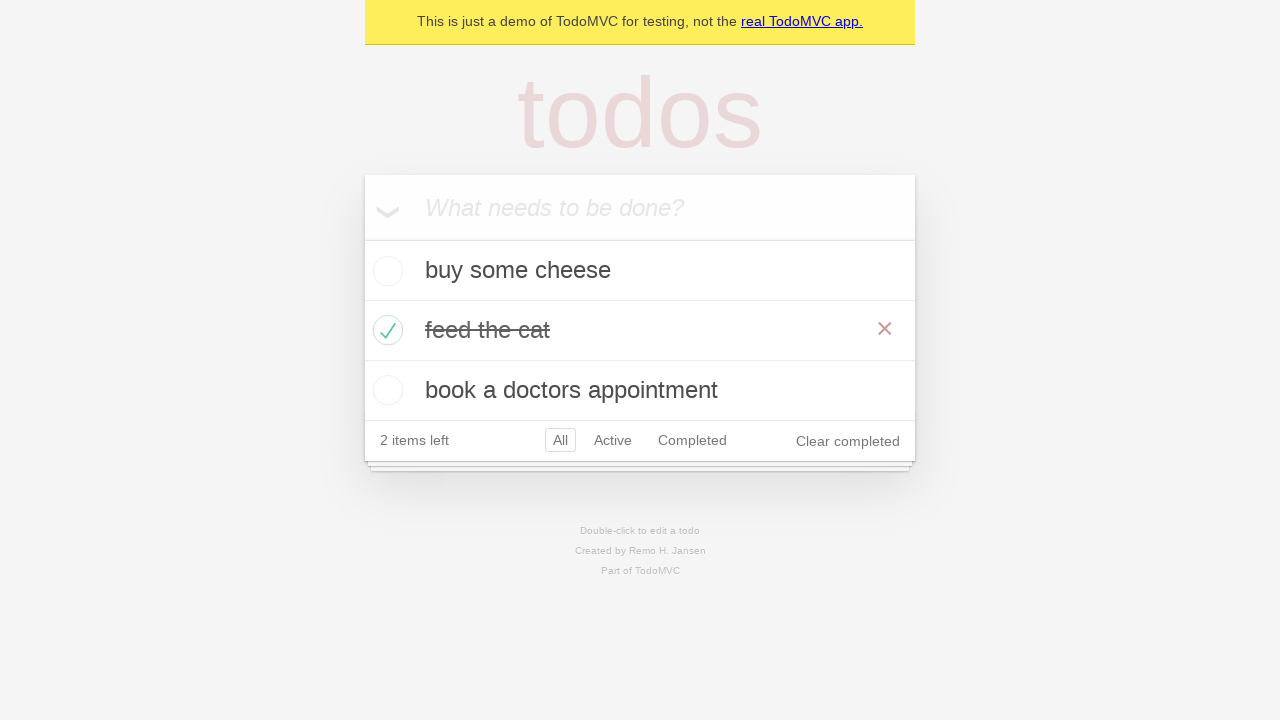

Clicked Active filter link at (613, 440) on internal:role=link[name="Active"i]
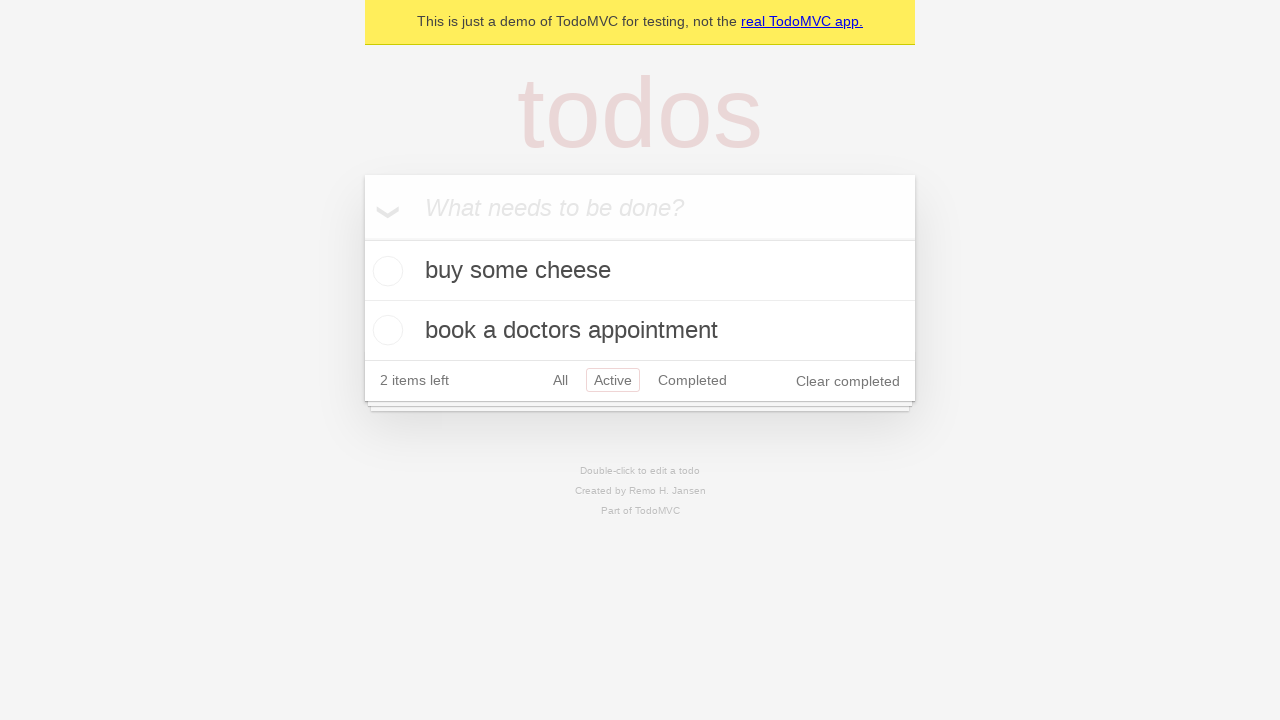

Clicked Completed filter link at (692, 380) on internal:role=link[name="Completed"i]
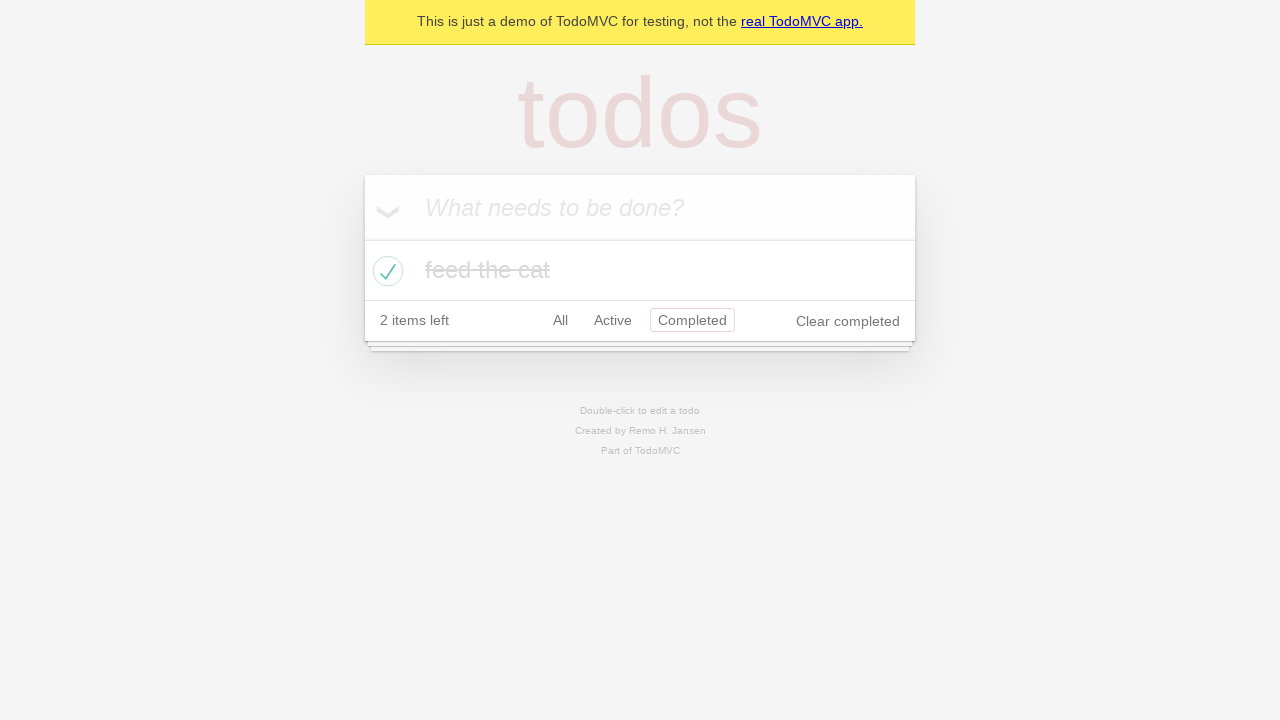

Clicked All filter link to display all items at (560, 320) on internal:role=link[name="All"i]
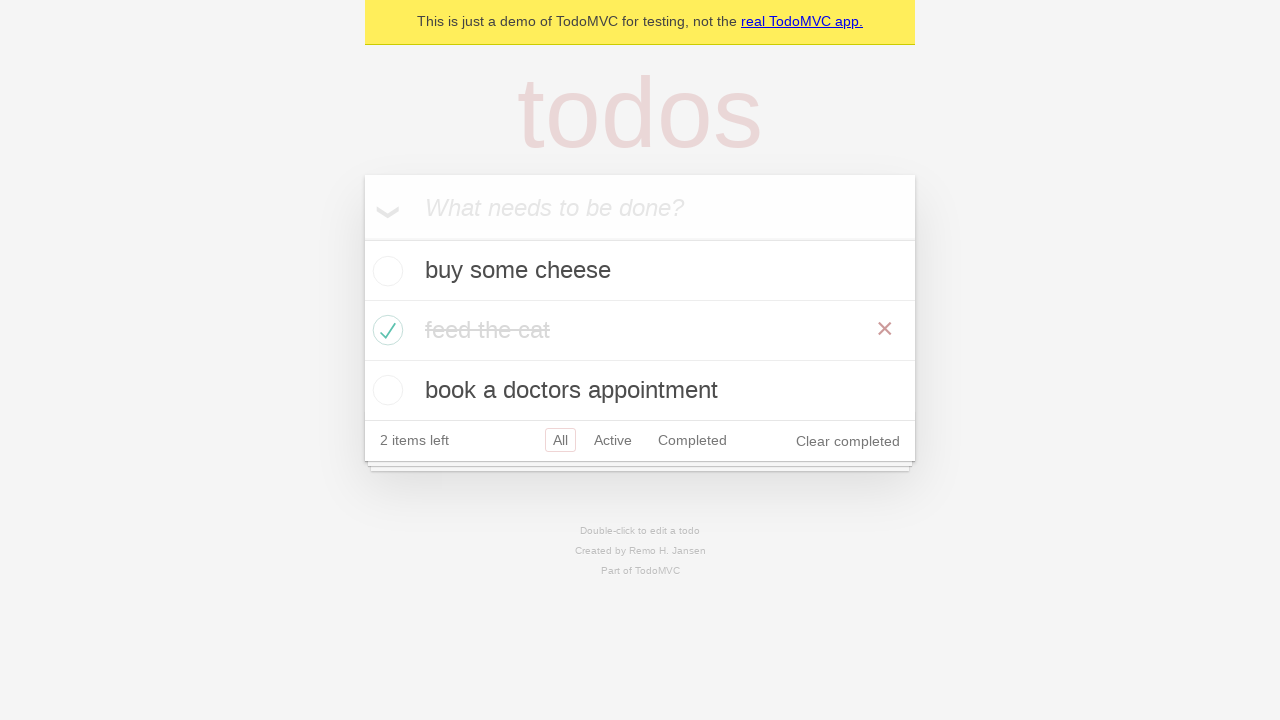

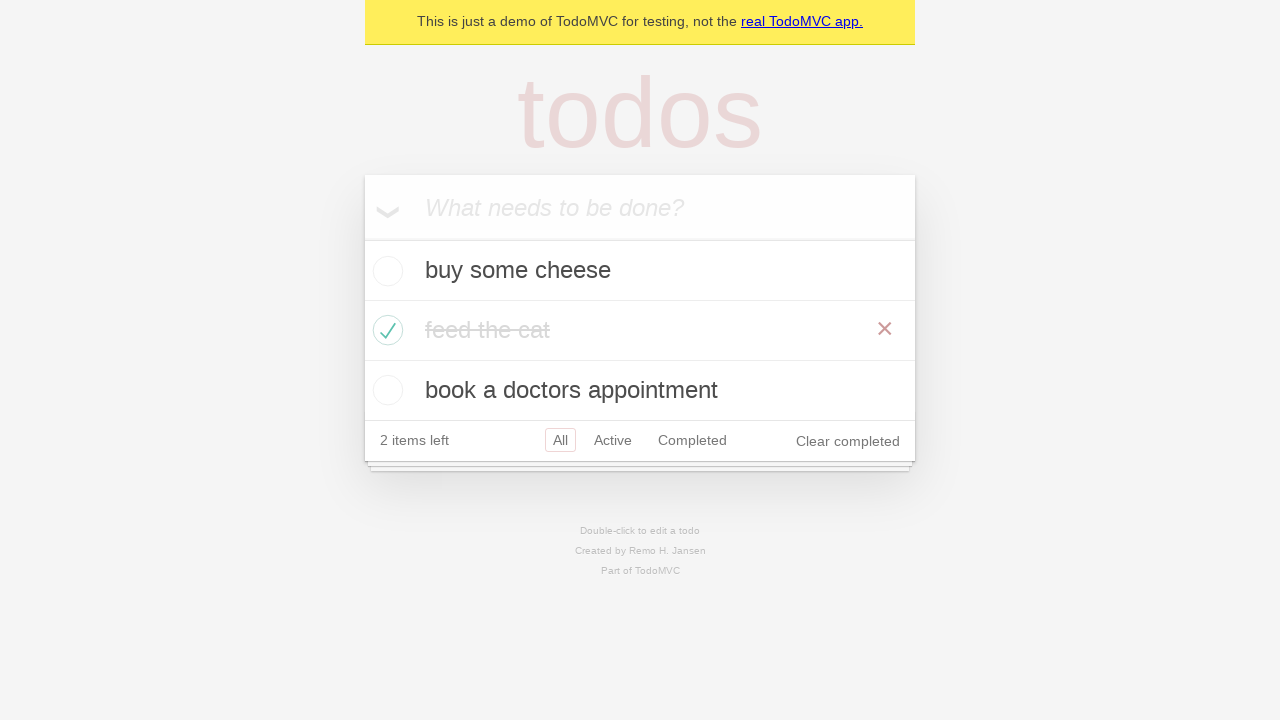